Tests GitHub desktop view by navigating to the homepage and clicking the sign-in link

Starting URL: https://github.com/

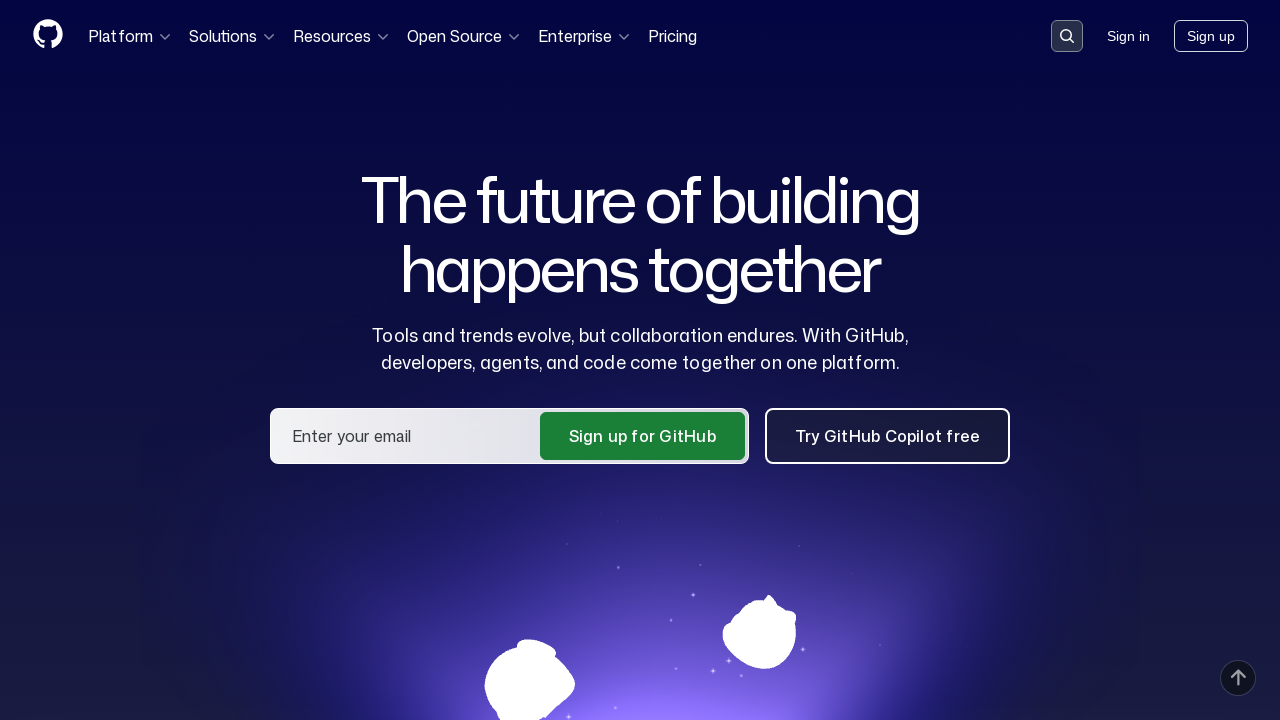

Navigated to GitHub homepage
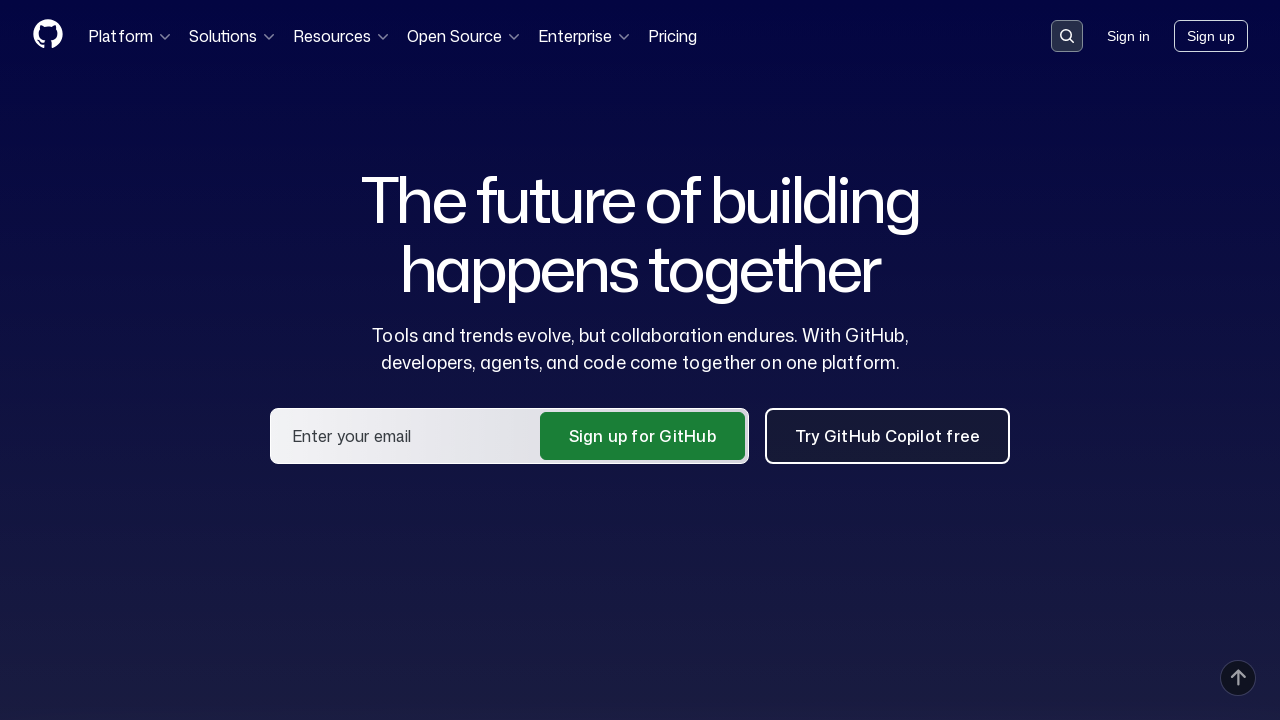

Clicked sign-in link in desktop view at (1128, 36) on a.HeaderMenu-link--sign-in
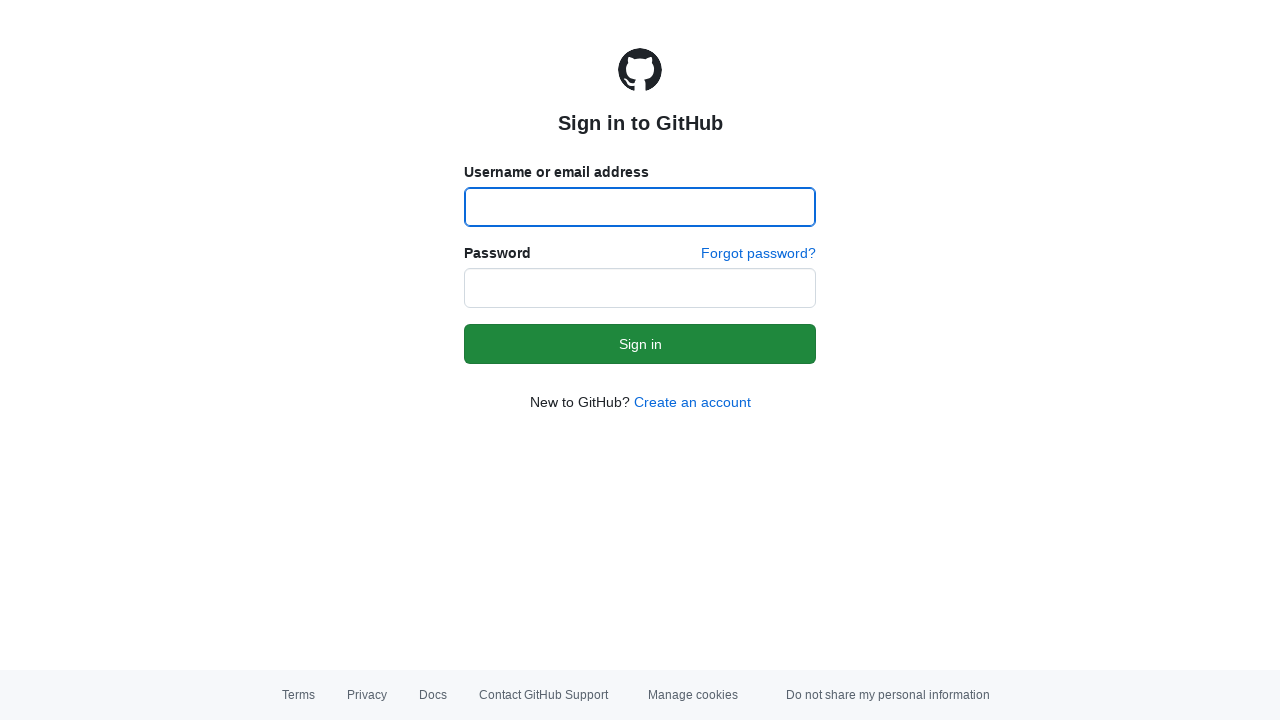

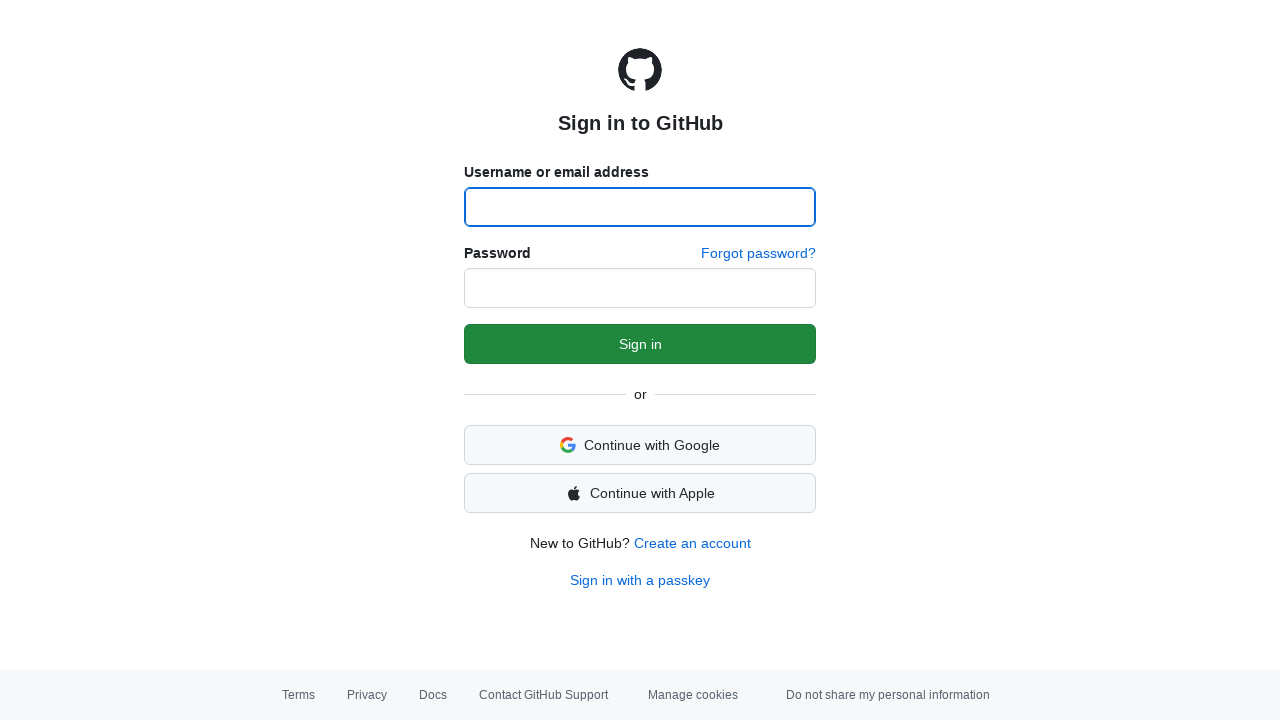